Tests checkbox functionality by ensuring both checkboxes are selected, clicking them if they are not already checked

Starting URL: https://the-internet.herokuapp.com/checkboxes

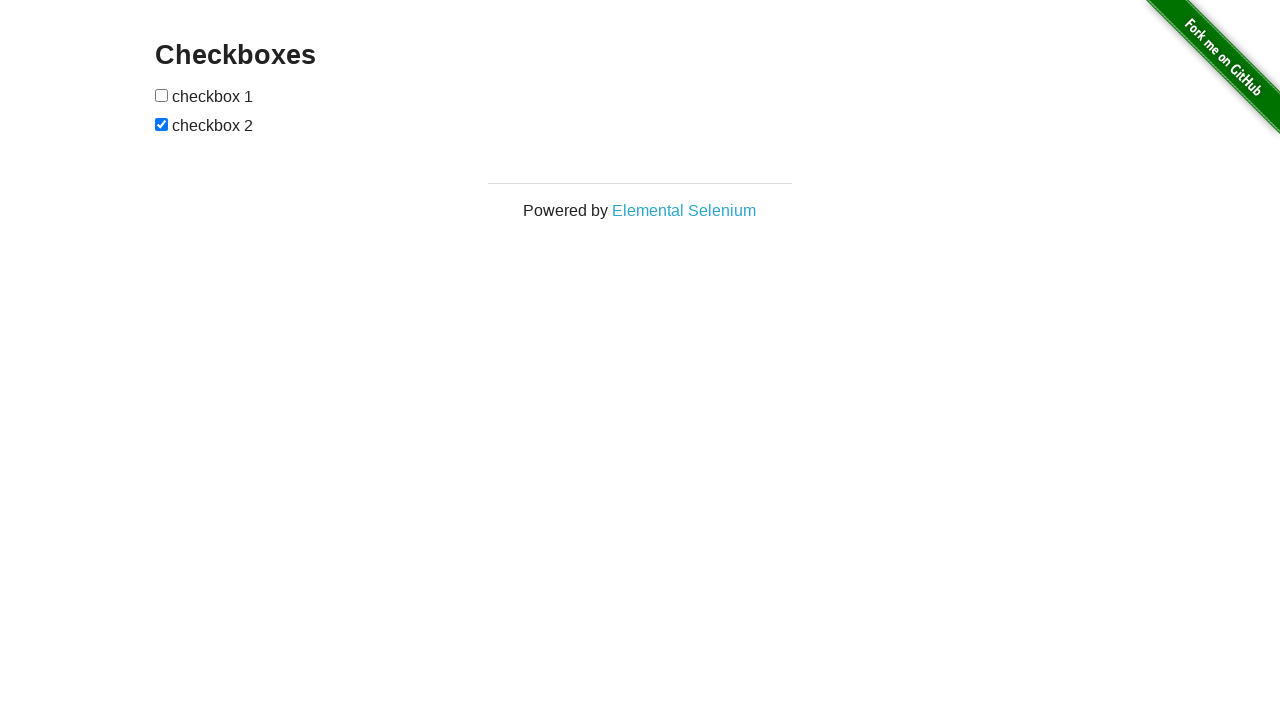

Located first checkbox element
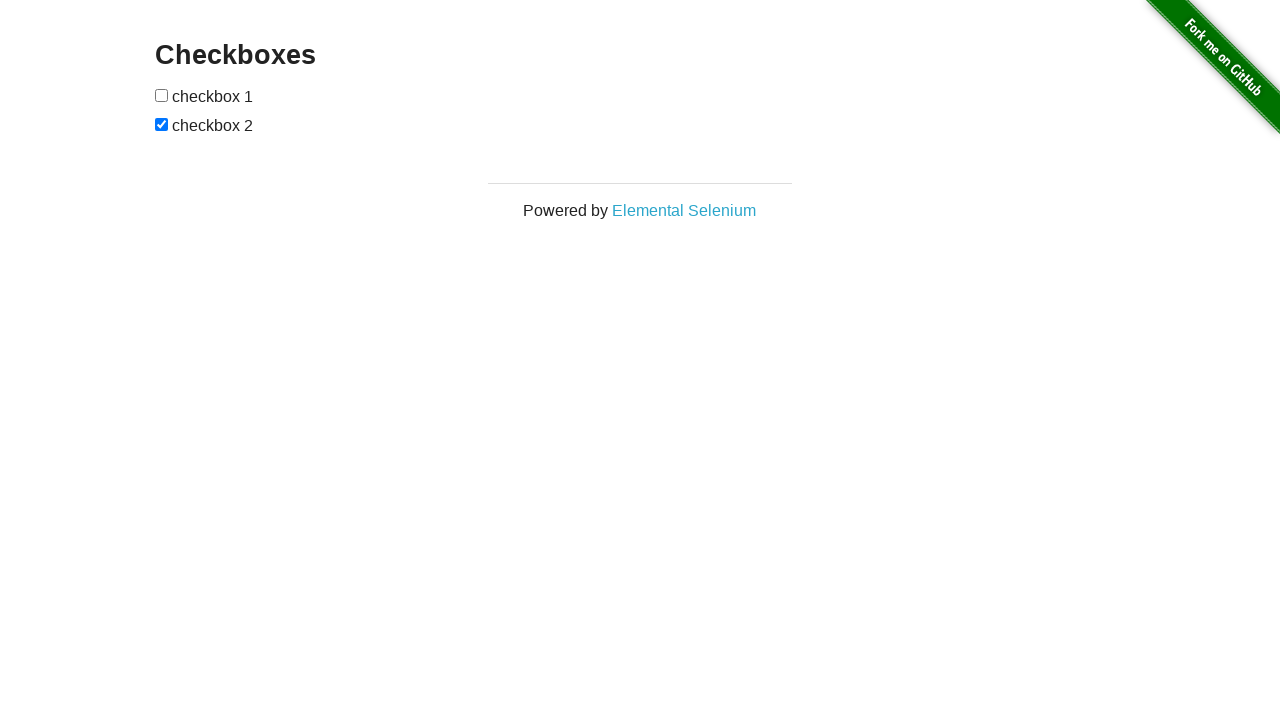

Located second checkbox element
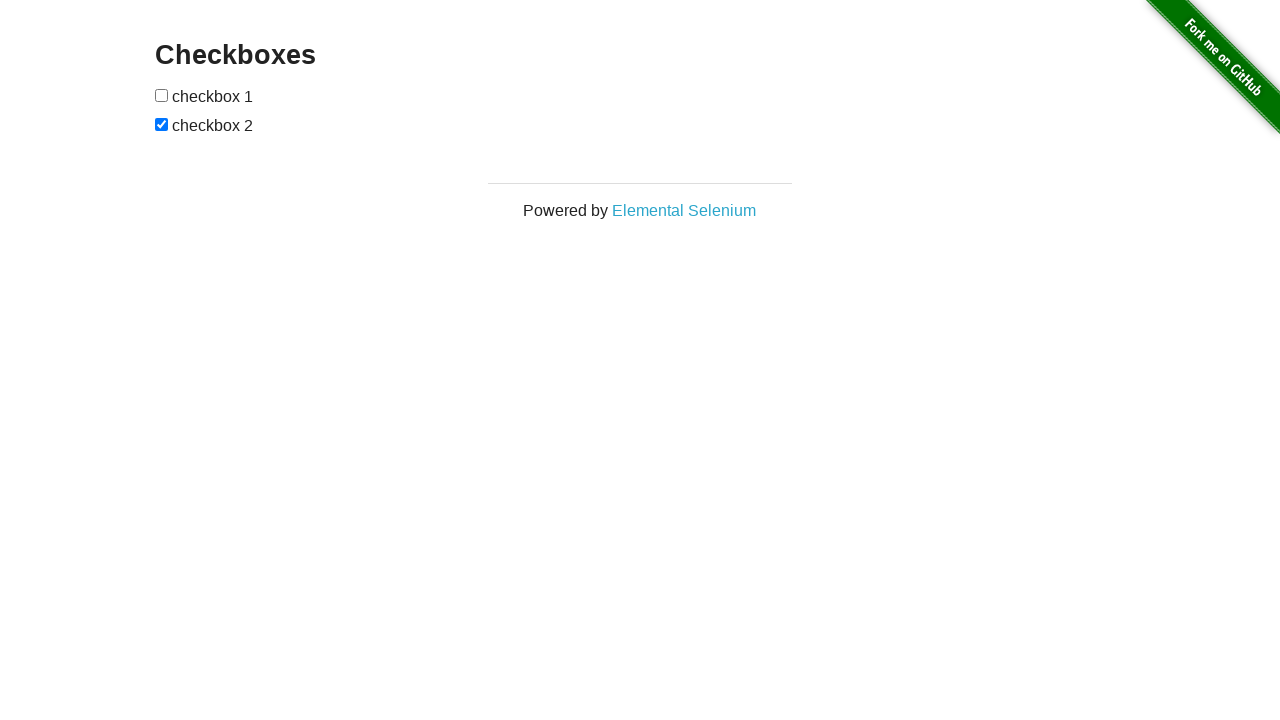

Checked first checkbox status
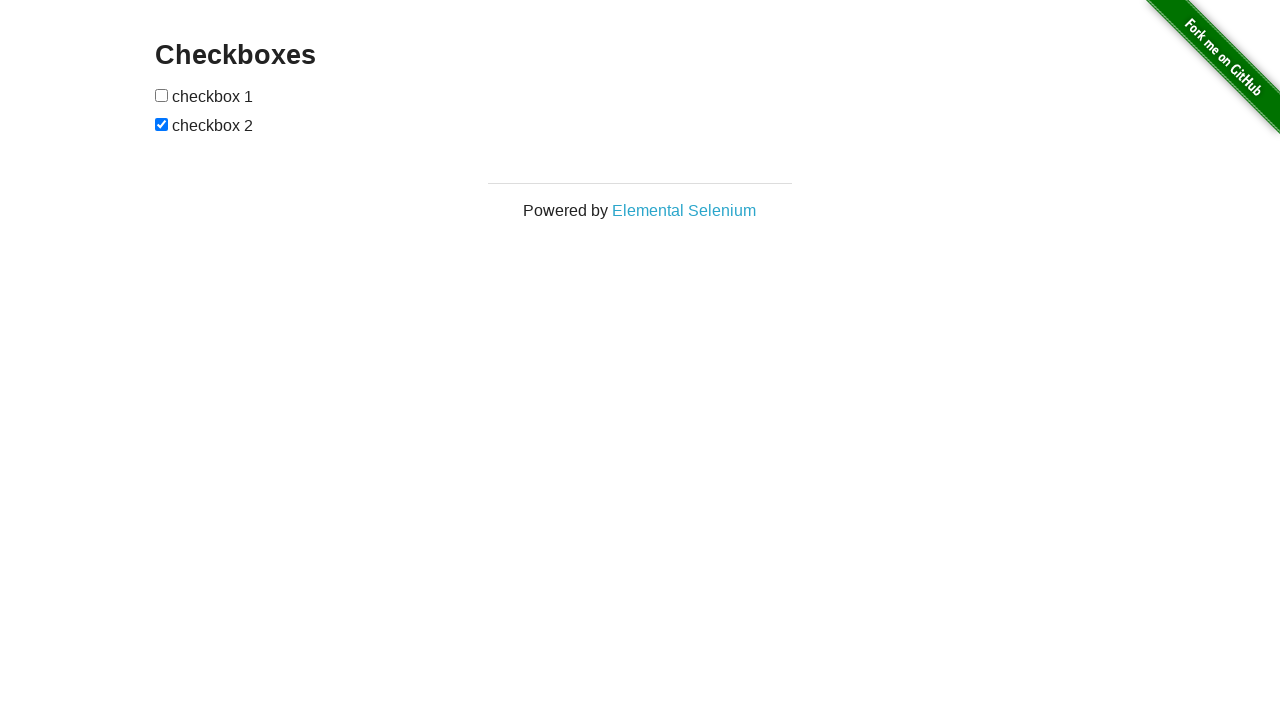

Clicked first checkbox to select it at (162, 95) on (//input[@type='checkbox'])[1]
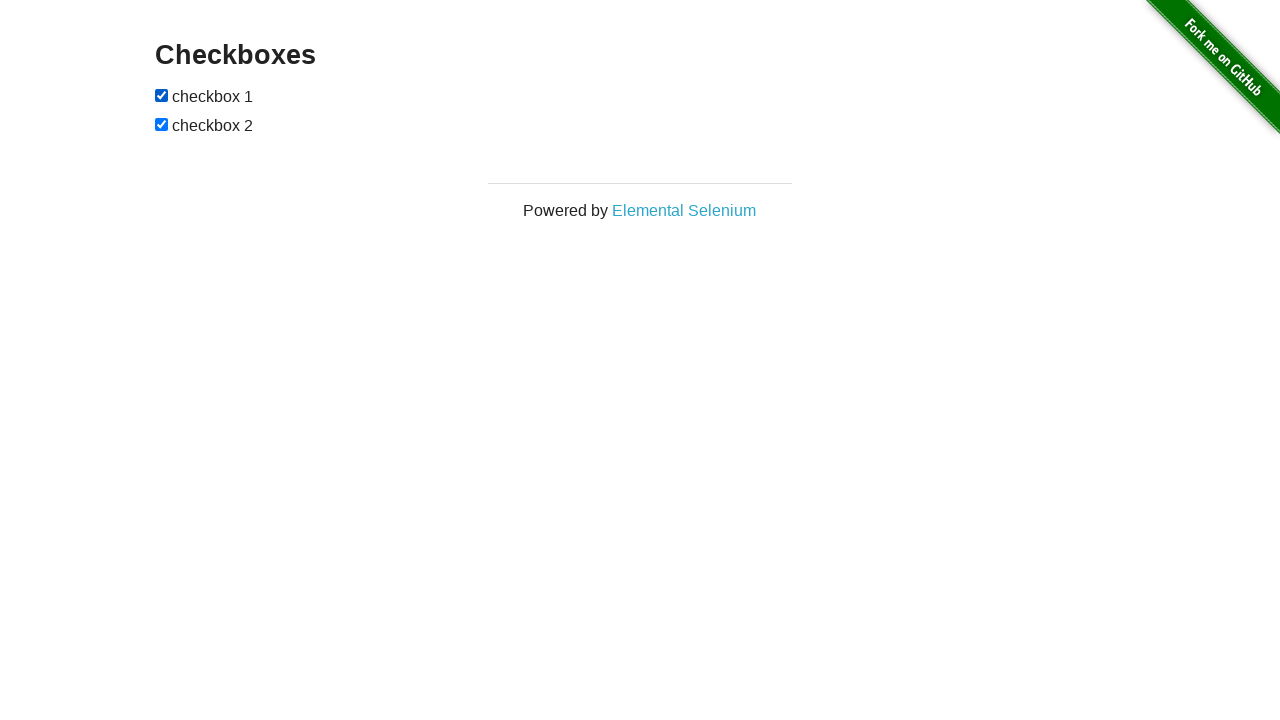

Second checkbox was already checked
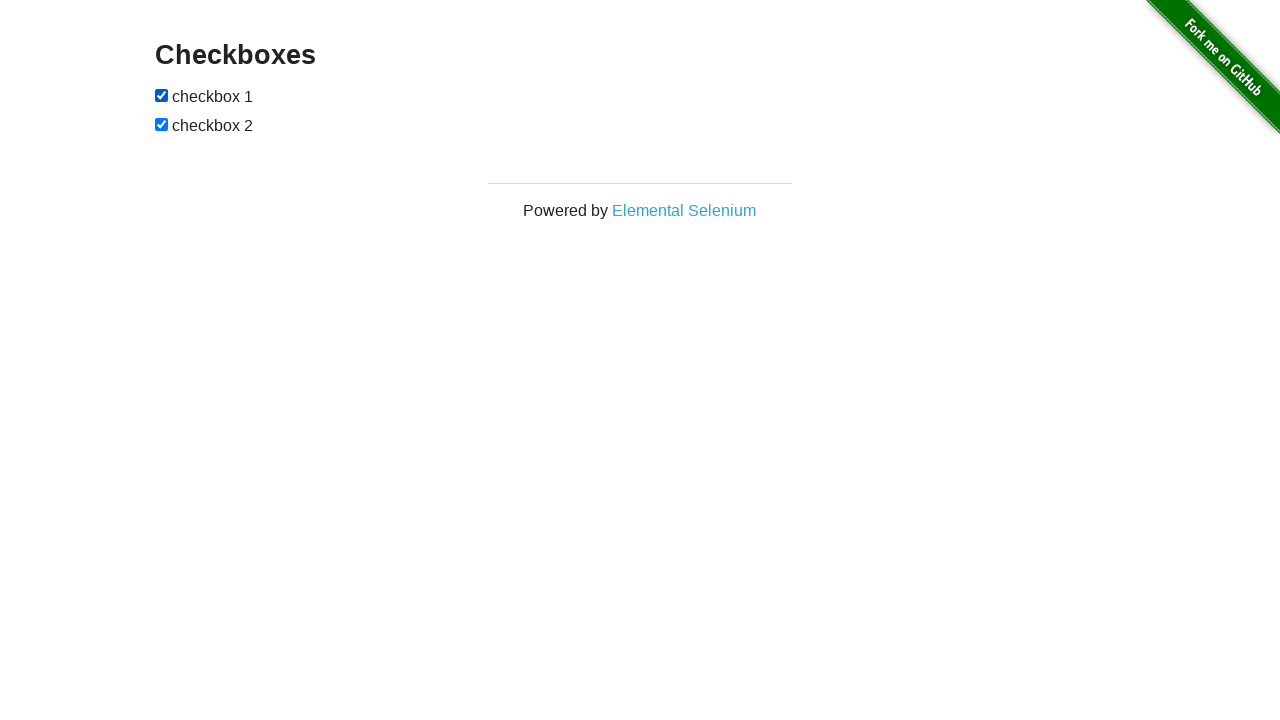

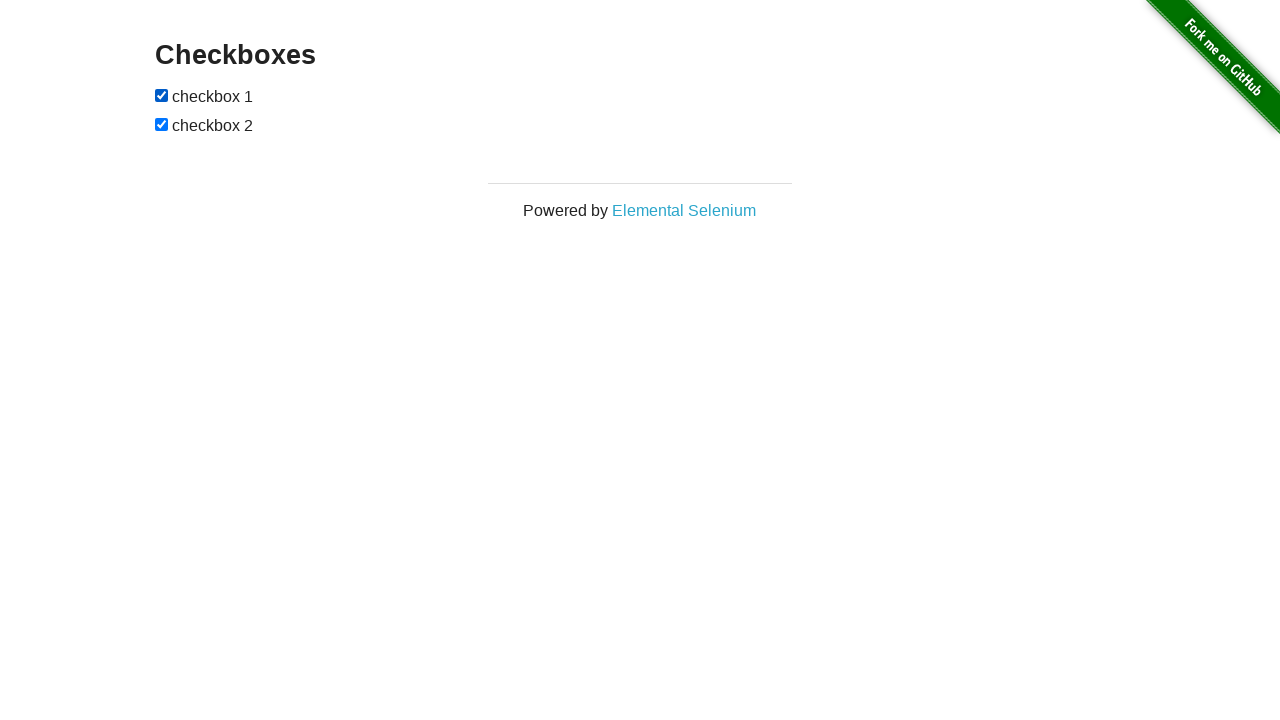